Tests browsing programming languages starting with letter 'I' on the 99 Bottles of Beer website by navigating through the browse languages section

Starting URL: https://www.99-bottles-of-beer.net/

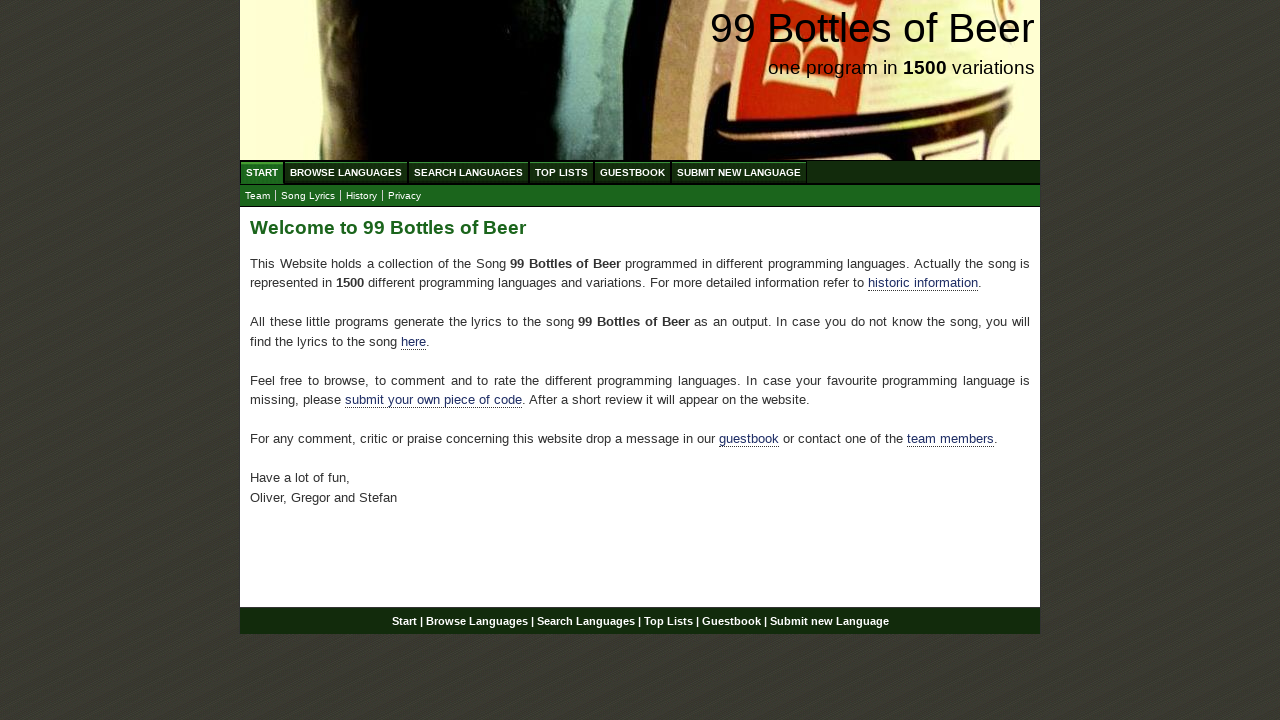

Clicked on Browse Languages tab at (346, 172) on a[href='/abc.html']
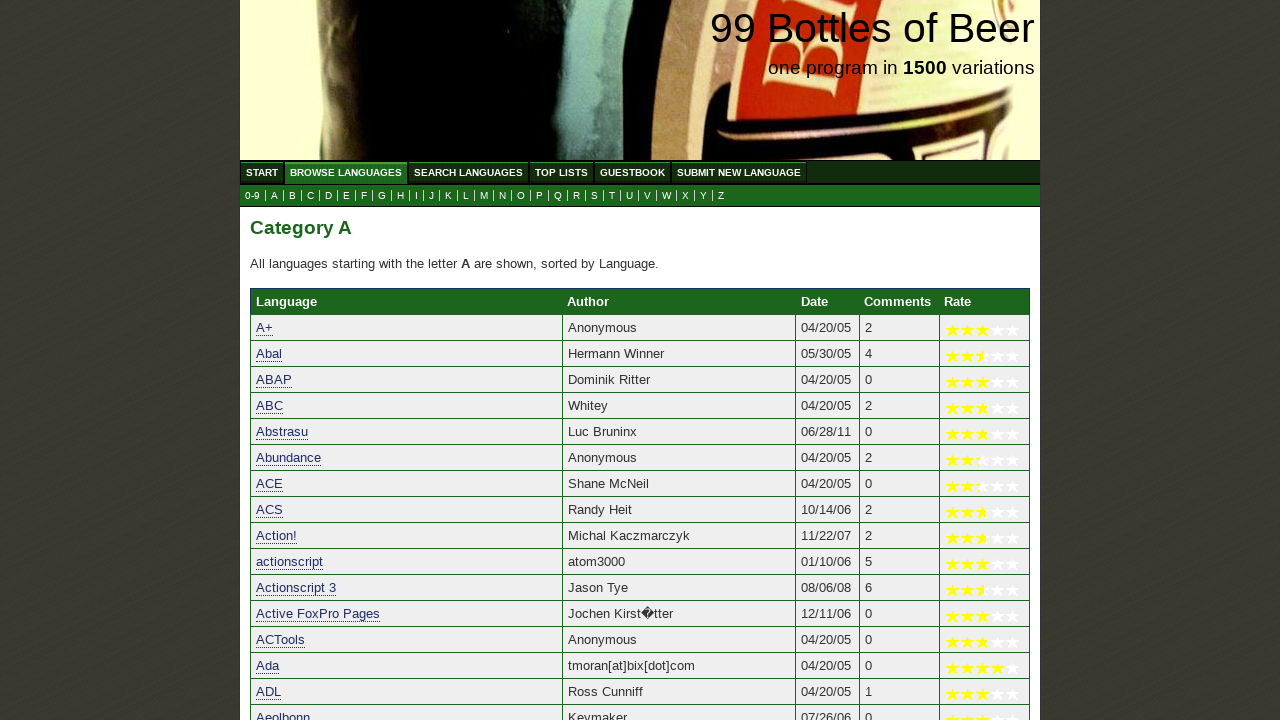

Clicked on letter 'I' to filter languages at (416, 196) on a[href='i.html']
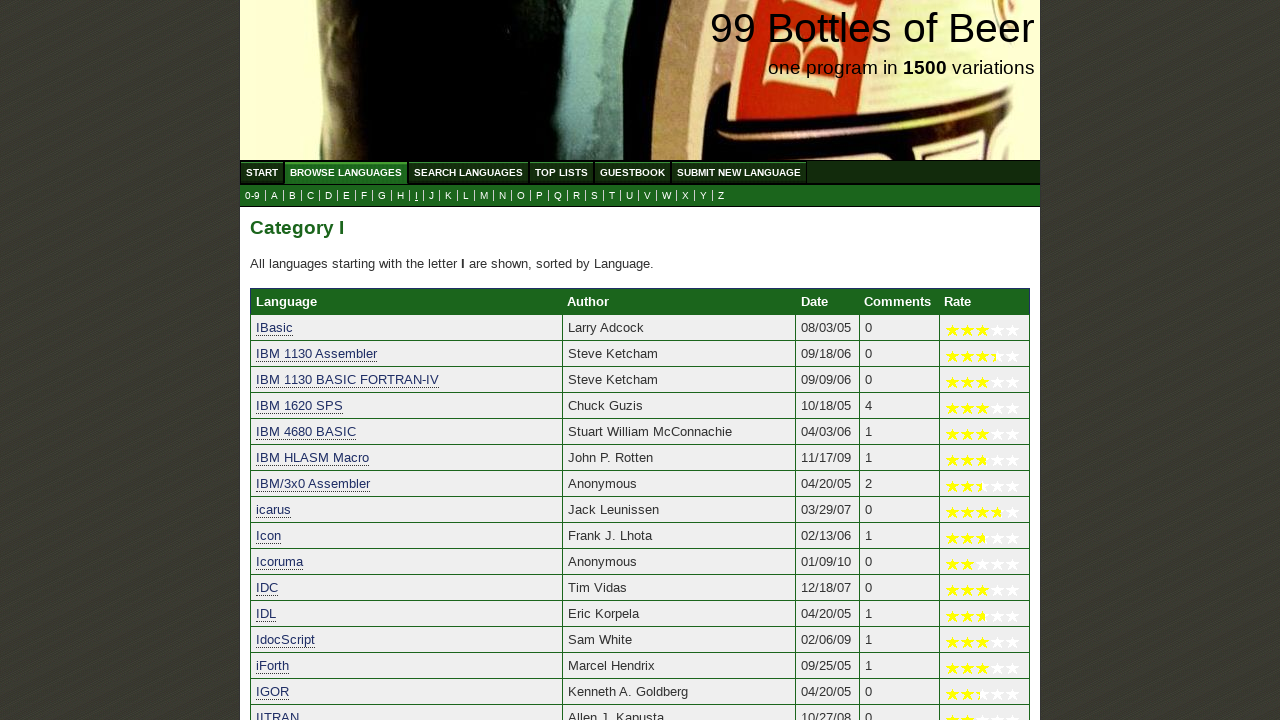

Language list loaded
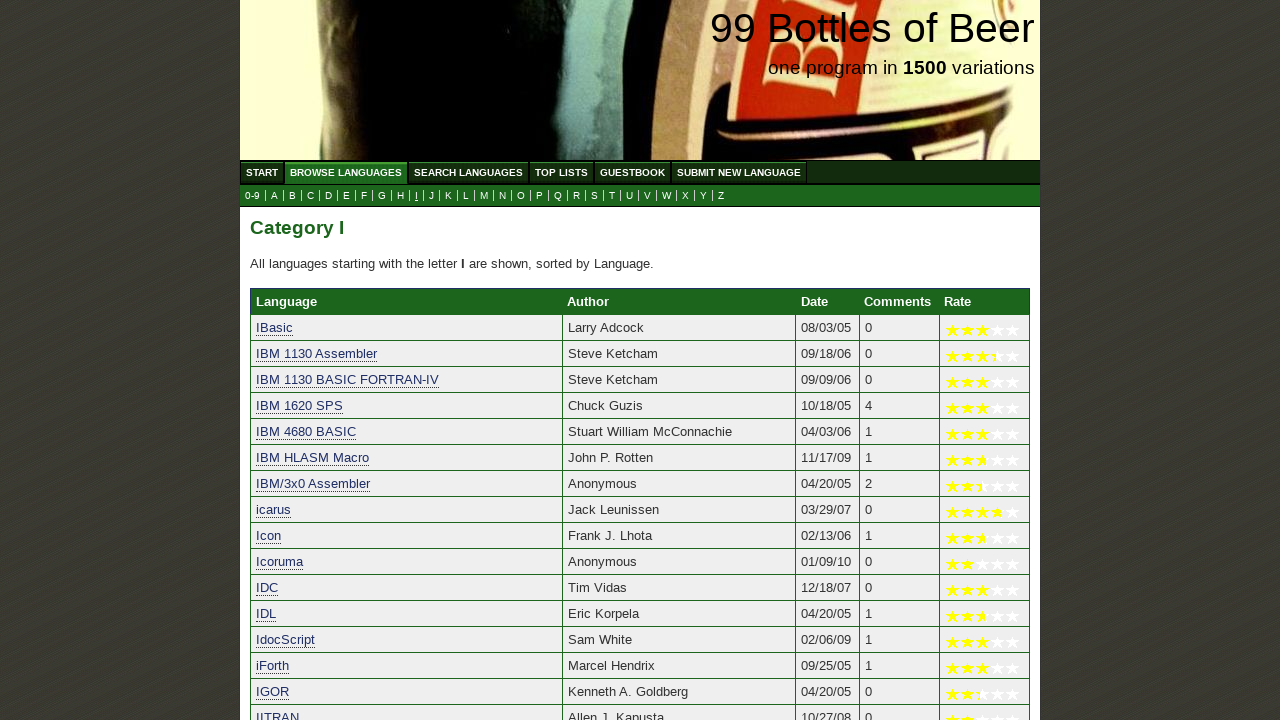

Verified 44 languages starting with 'I' are displayed
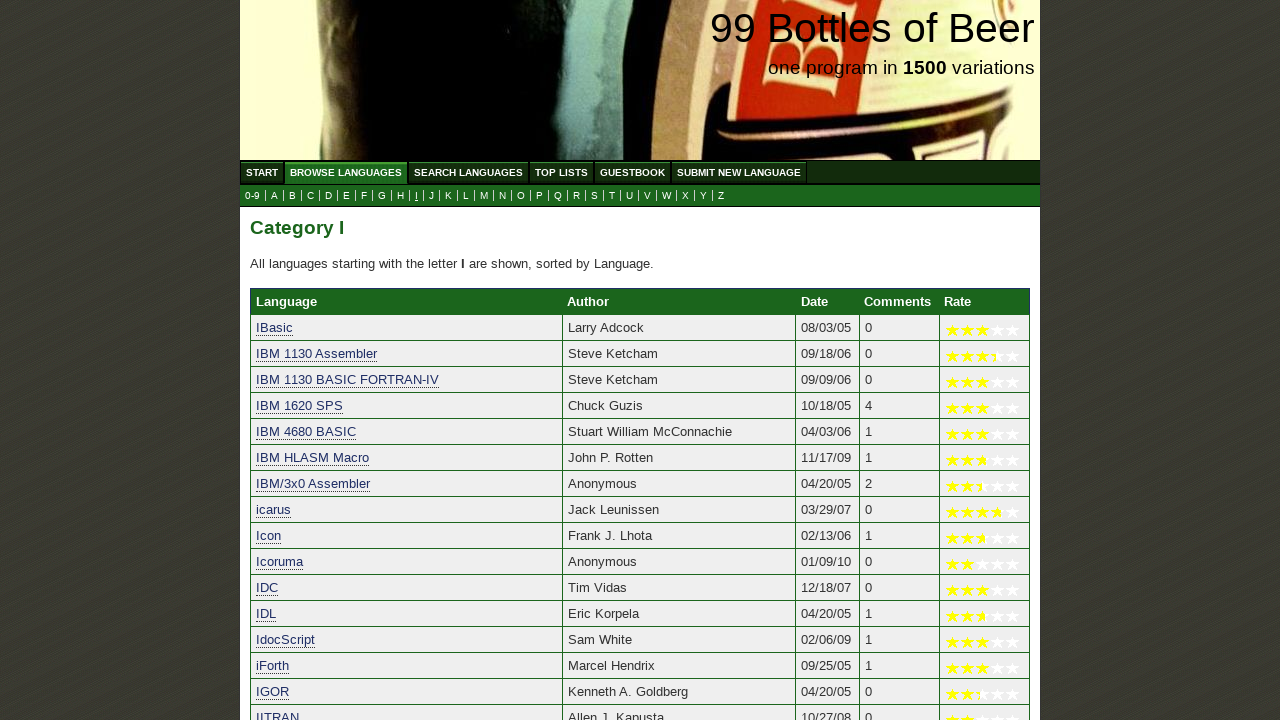

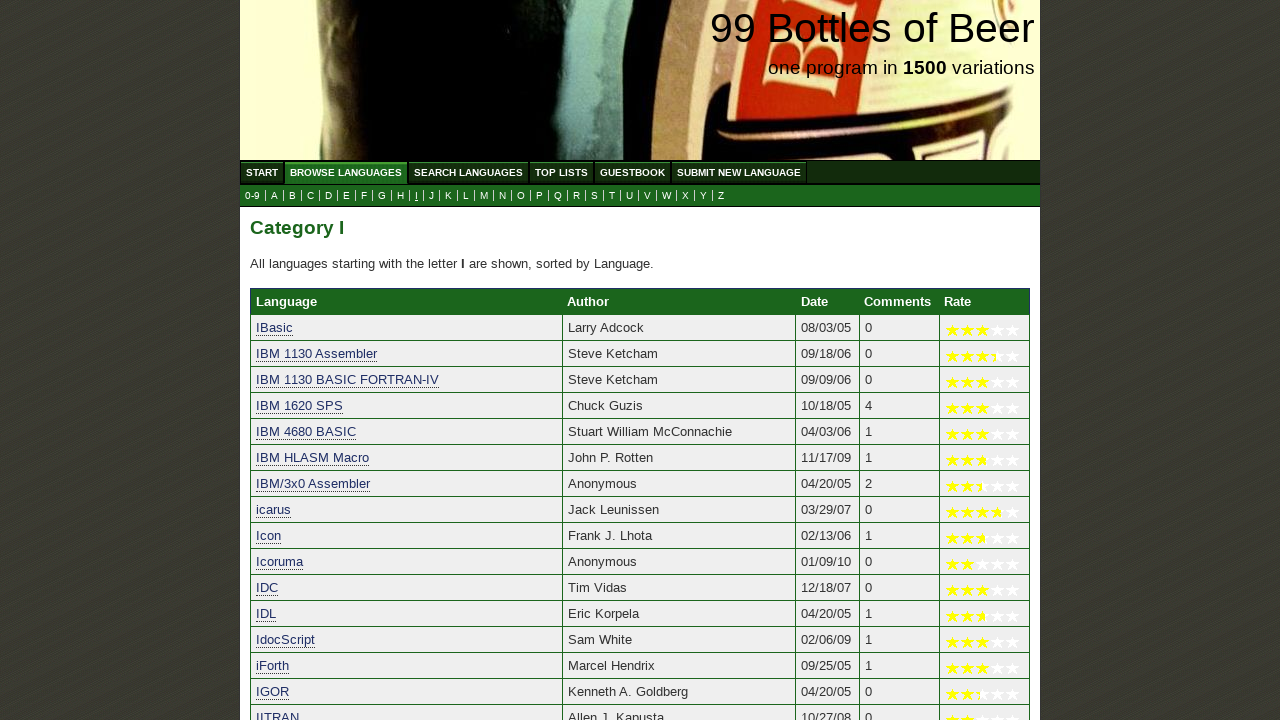